Tests that submitting the login form with username but empty password shows the "Password is required" error message

Starting URL: https://www.saucedemo.com/

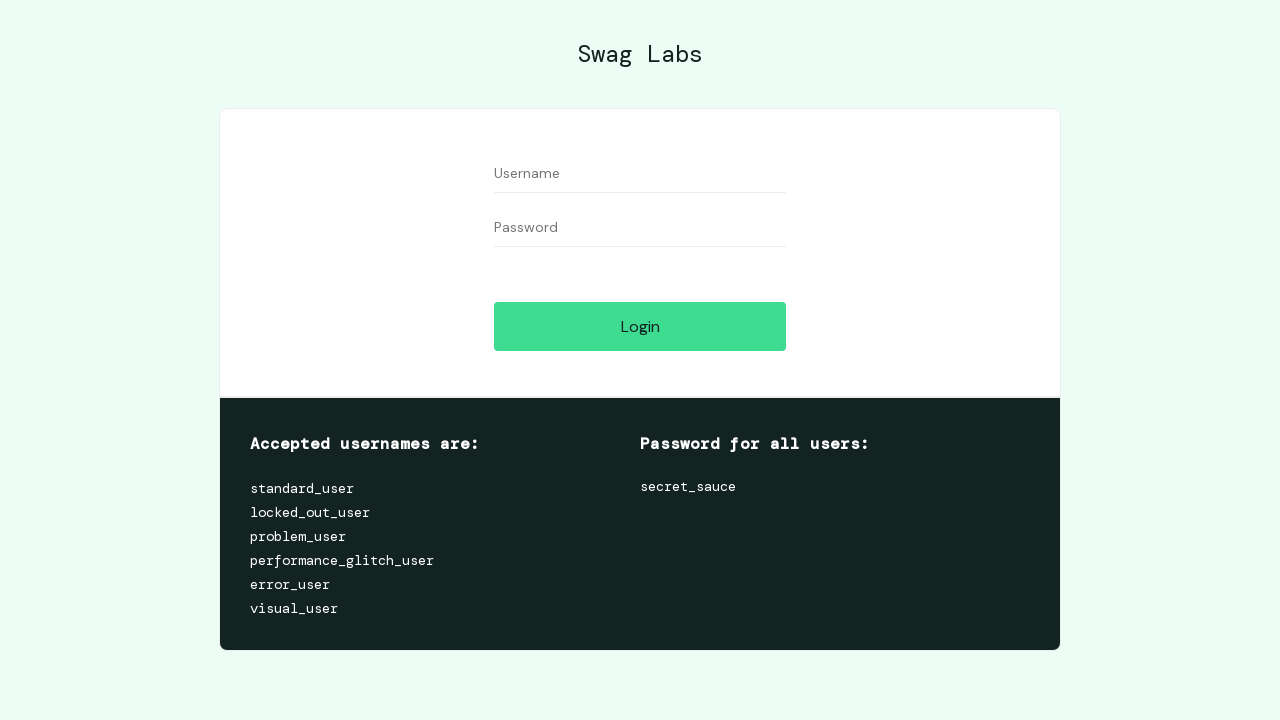

Username input field loaded
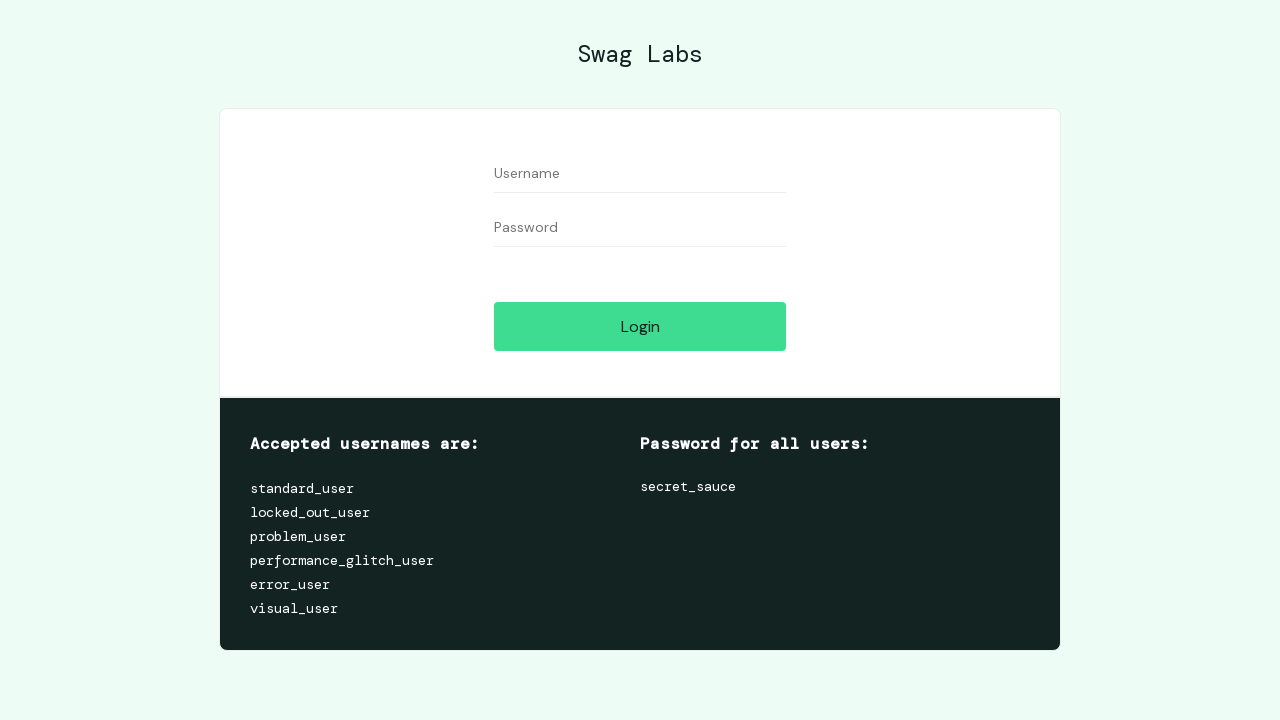

Password input field loaded
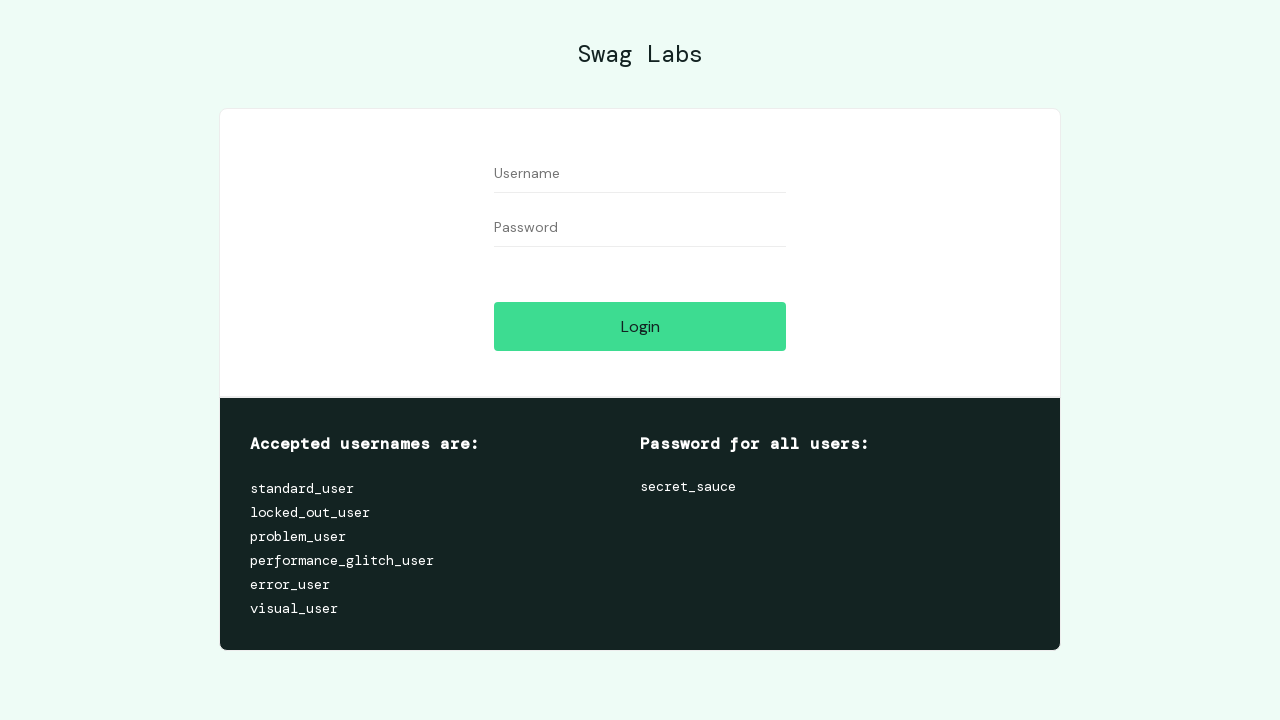

Filled username field with 'testuser42' on #user-name
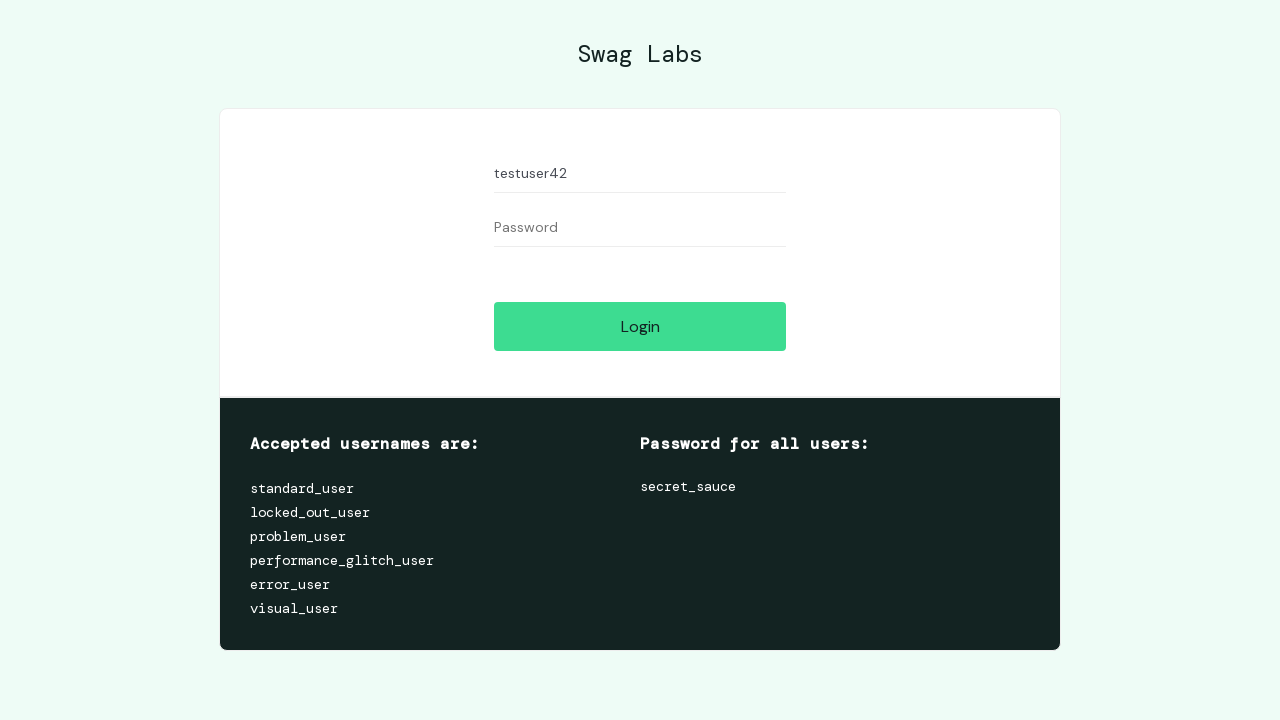

Clicked login button with empty password at (640, 326) on #login-button
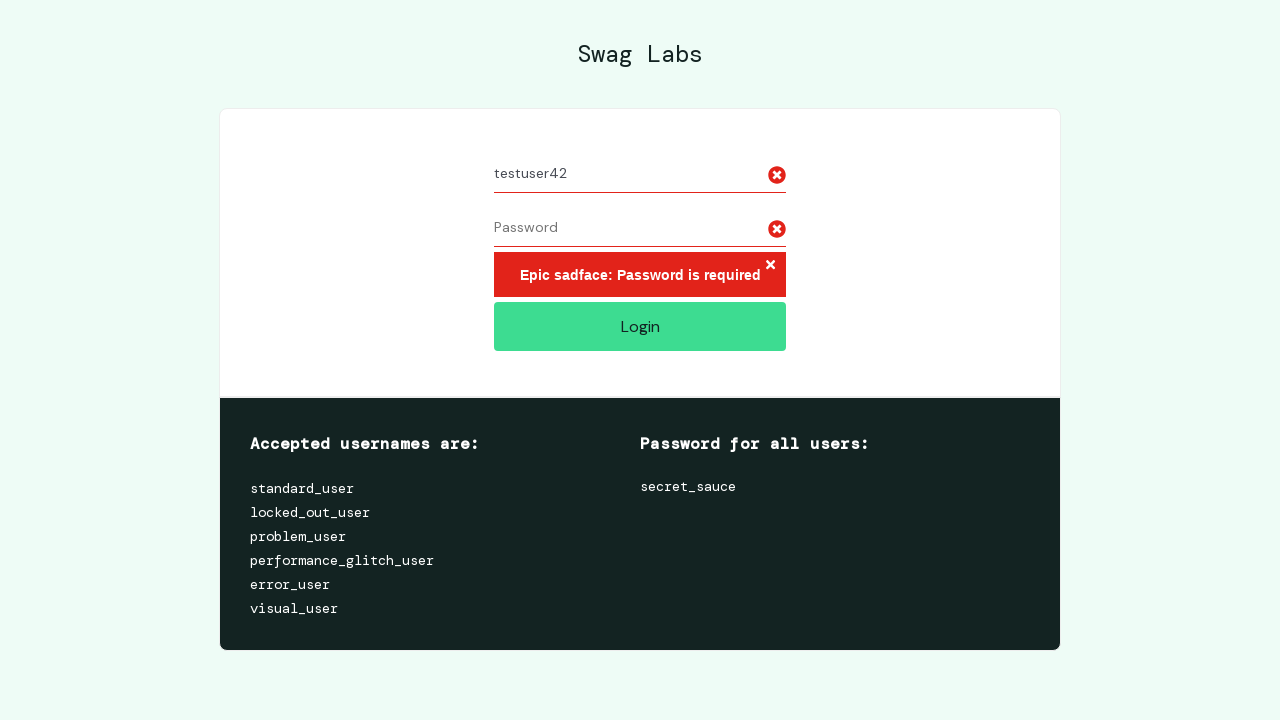

Located error message element
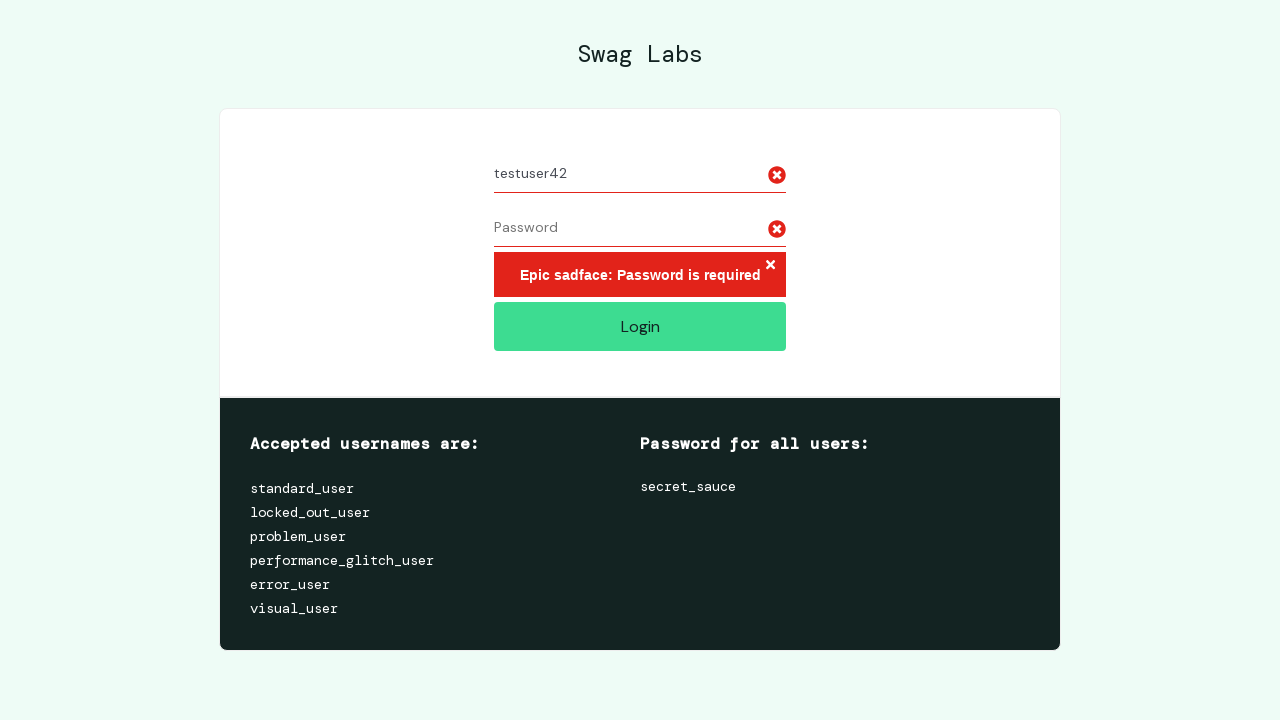

Error message is visible
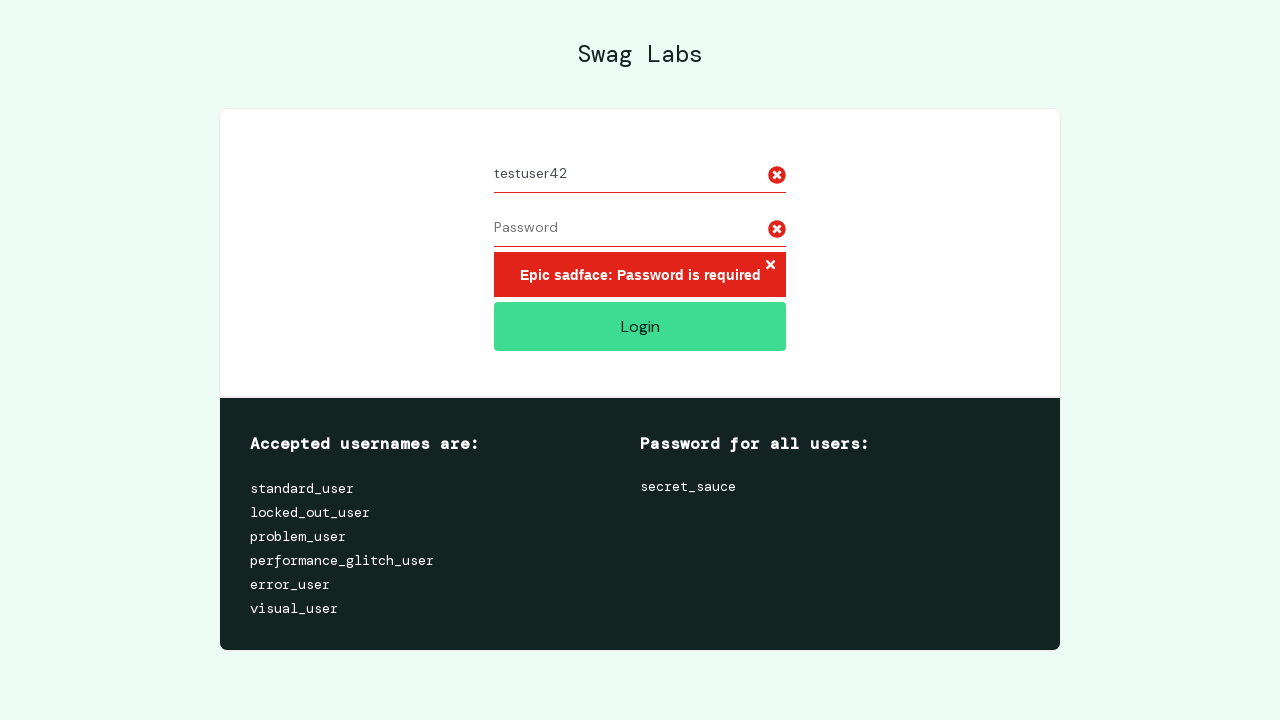

Verified error message text is 'Epic sadface: Password is required'
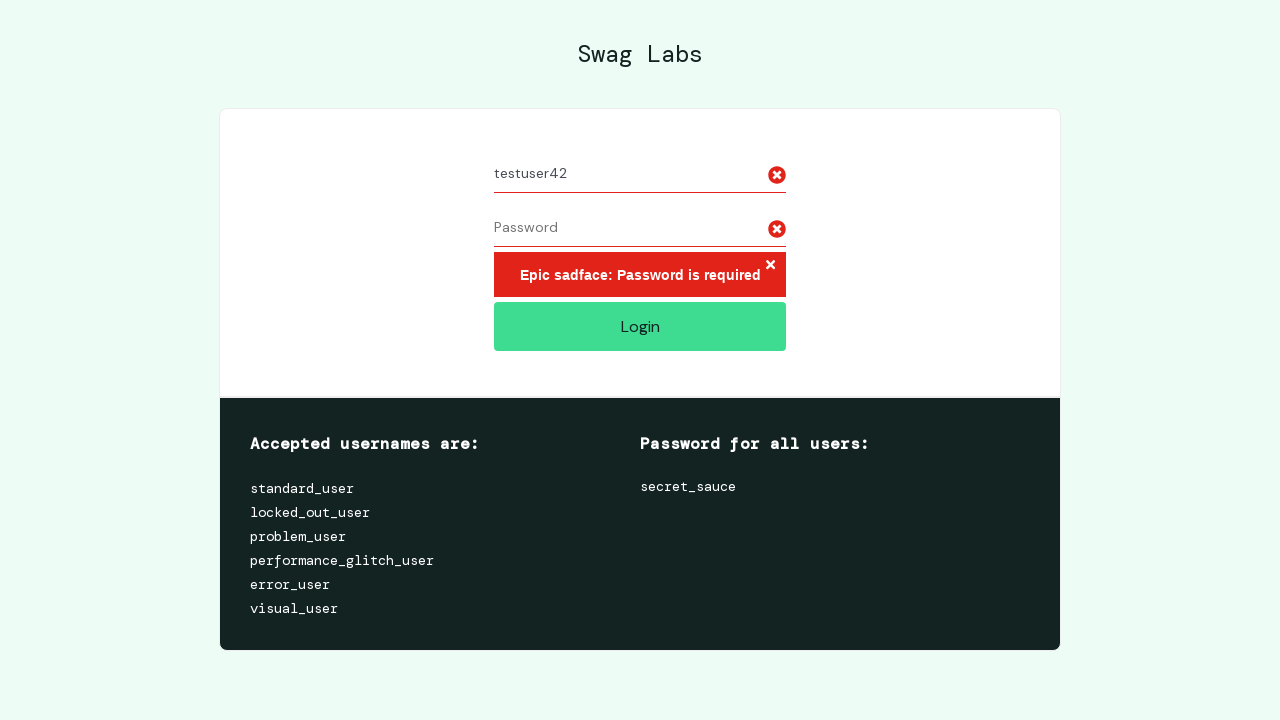

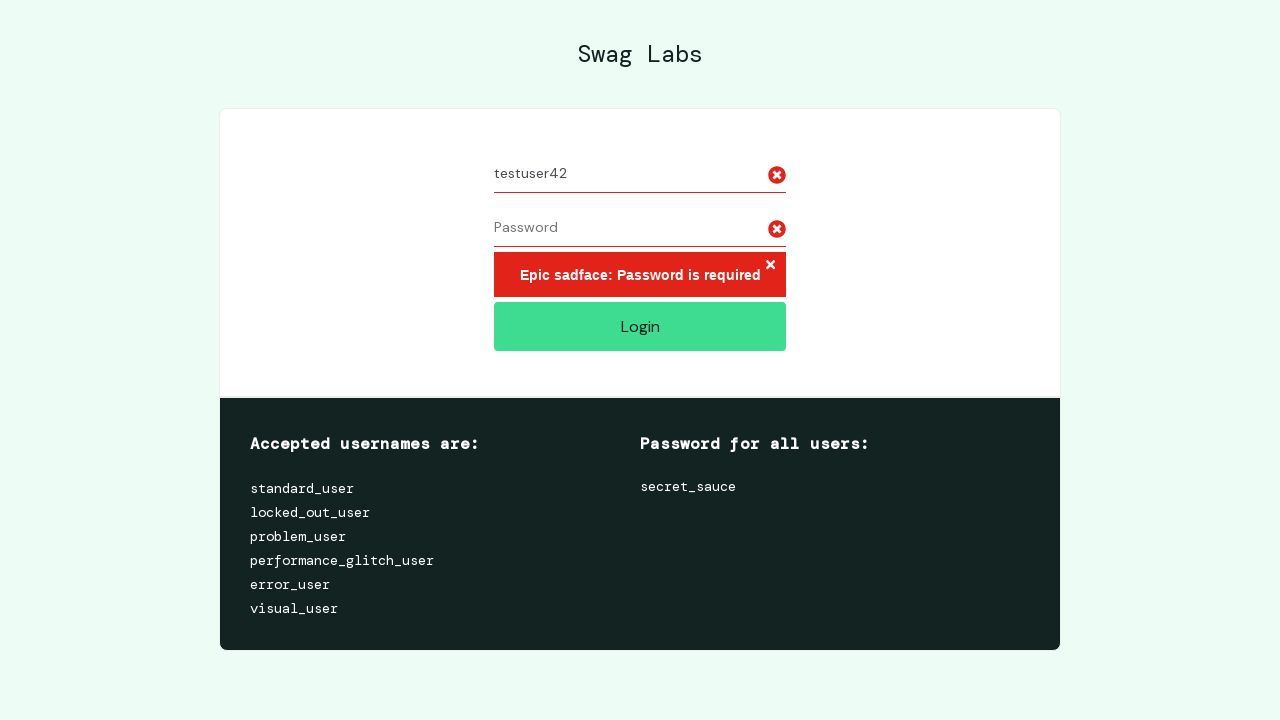